Tests clicking a link by partial text content

Starting URL: https://login.ubuntu.com/

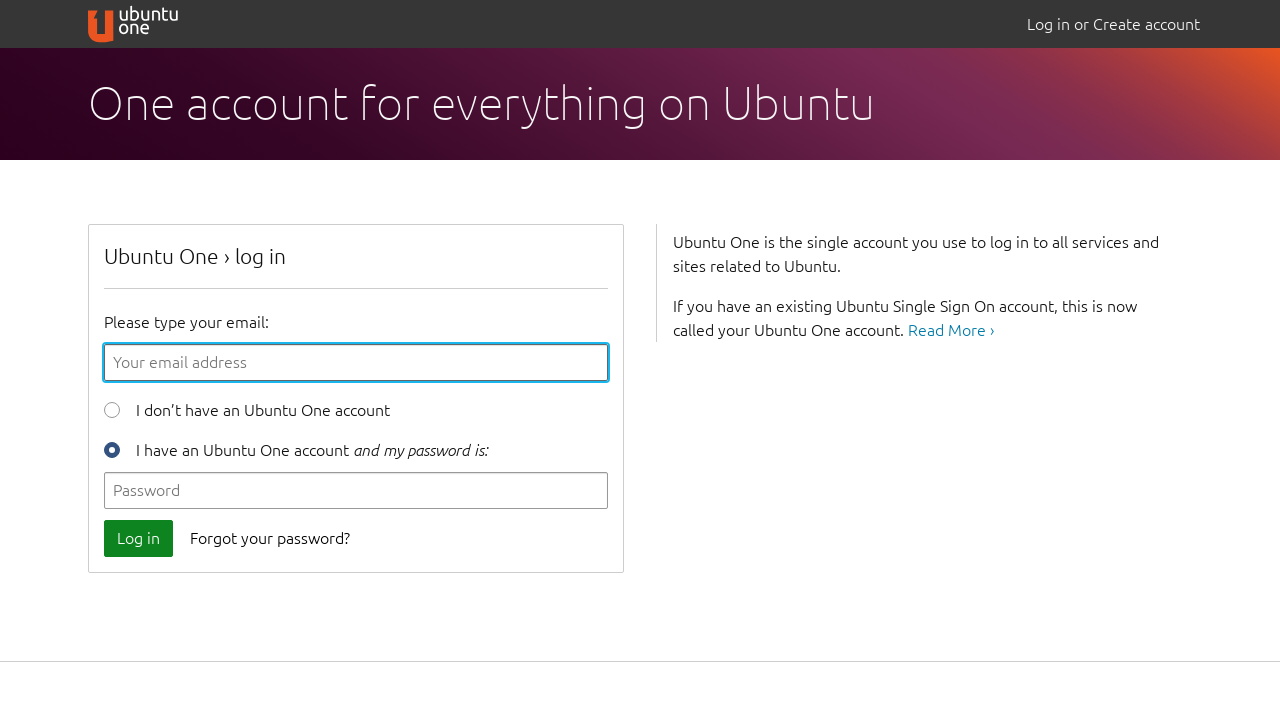

Clicked link with partial text matching 'Read' at (951, 330) on text=/Read/
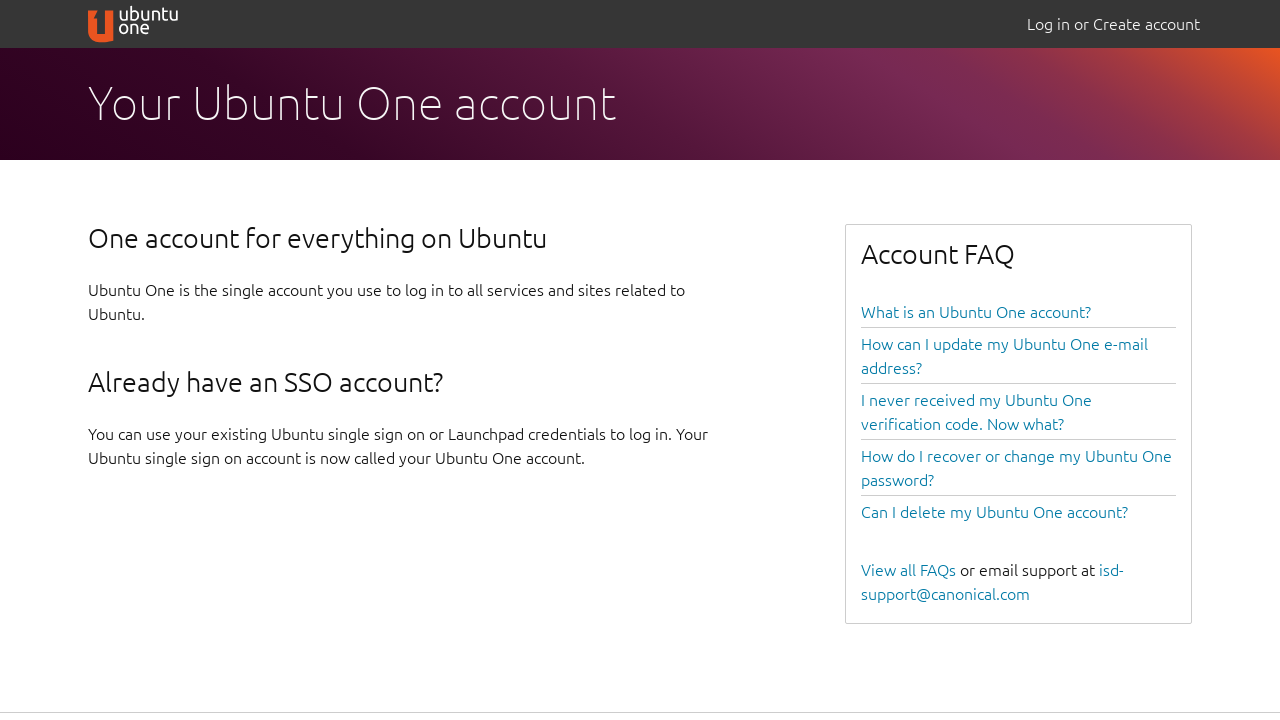

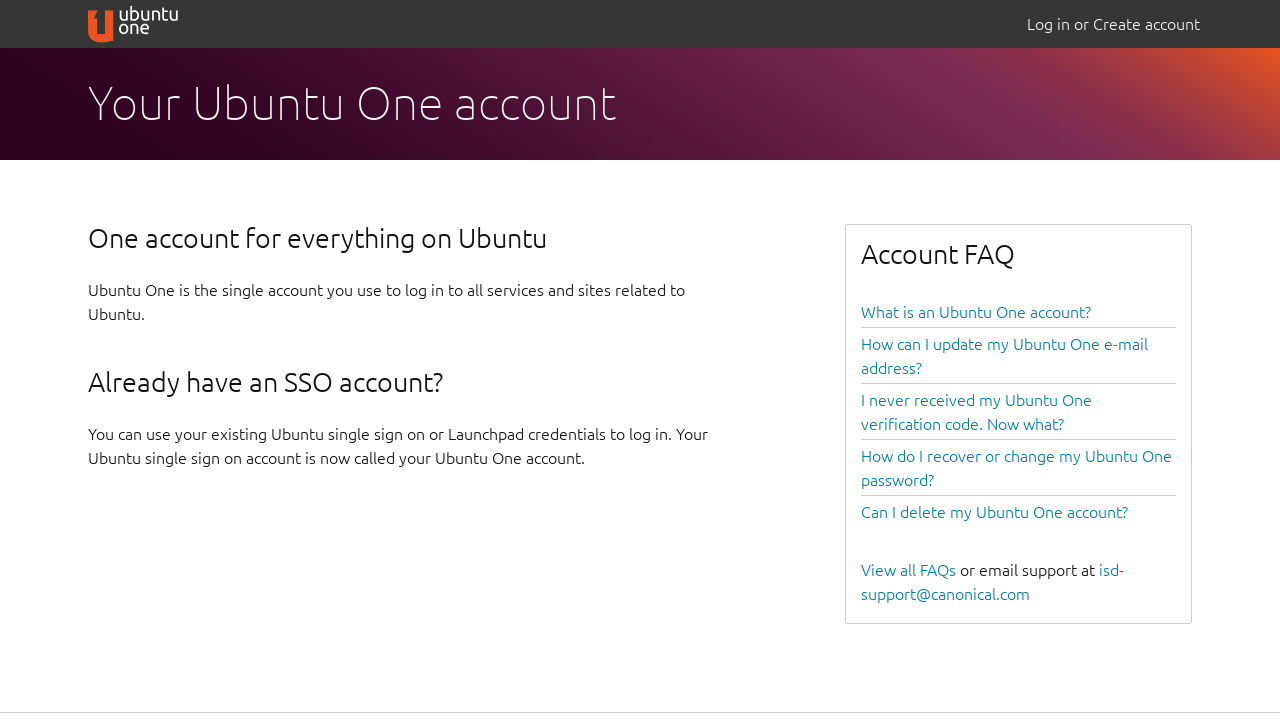